Tests dismissing a JavaScript confirm dialog by clicking a button, canceling the confirm, and verifying the result message shows cancel was clicked

Starting URL: https://automationfc.github.io/basic-form/index.html

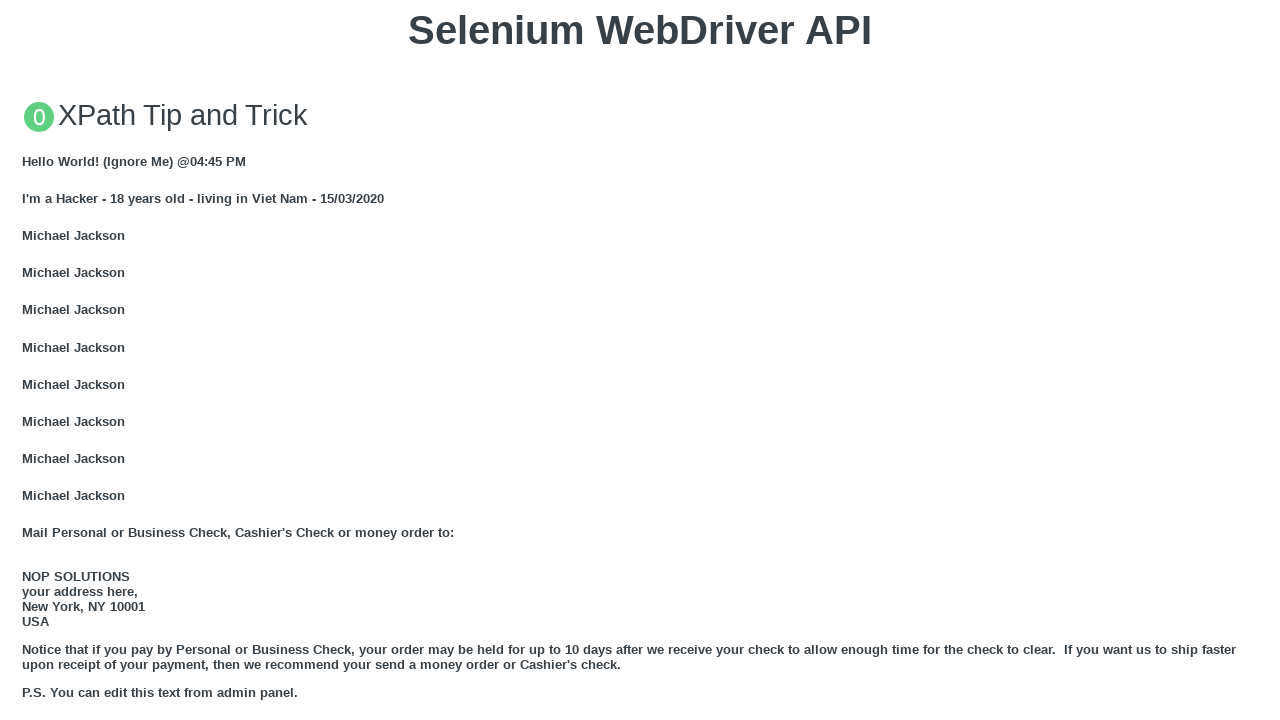

Set up dialog handler to dismiss confirm dialog
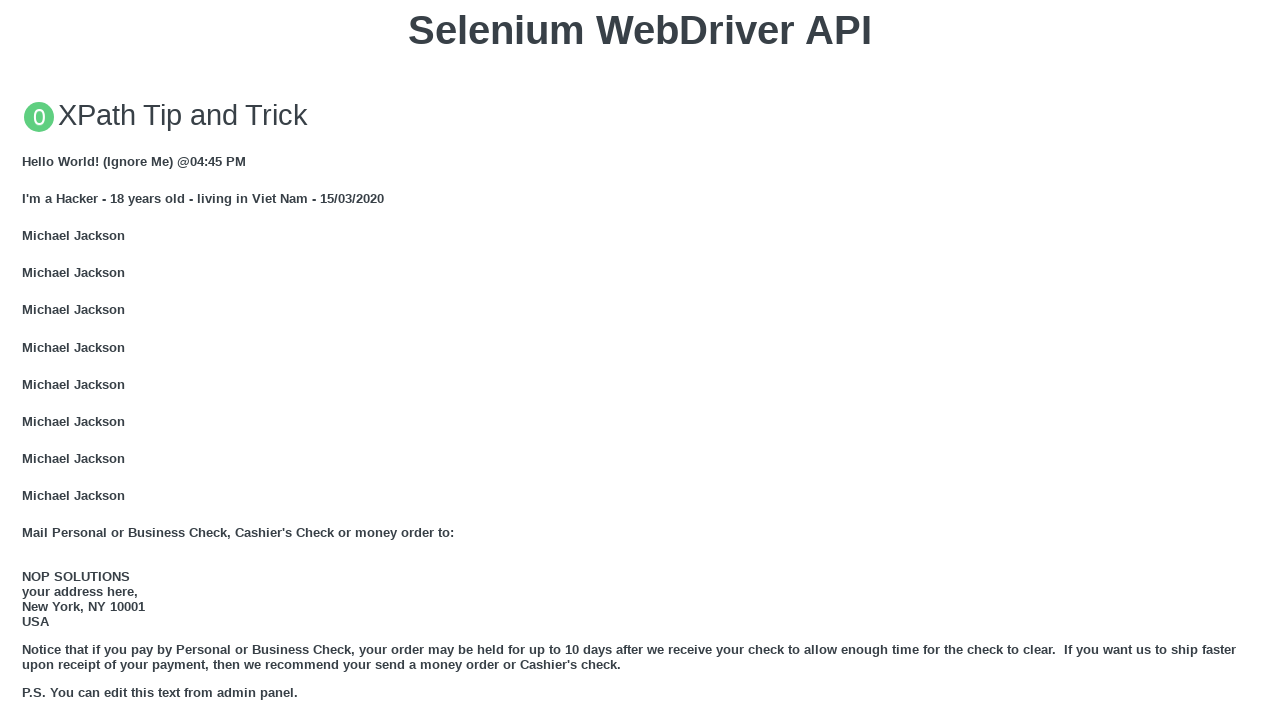

Clicked 'Click for JS Confirm' button to trigger JavaScript confirm dialog at (640, 360) on xpath=//button[text()='Click for JS Confirm']
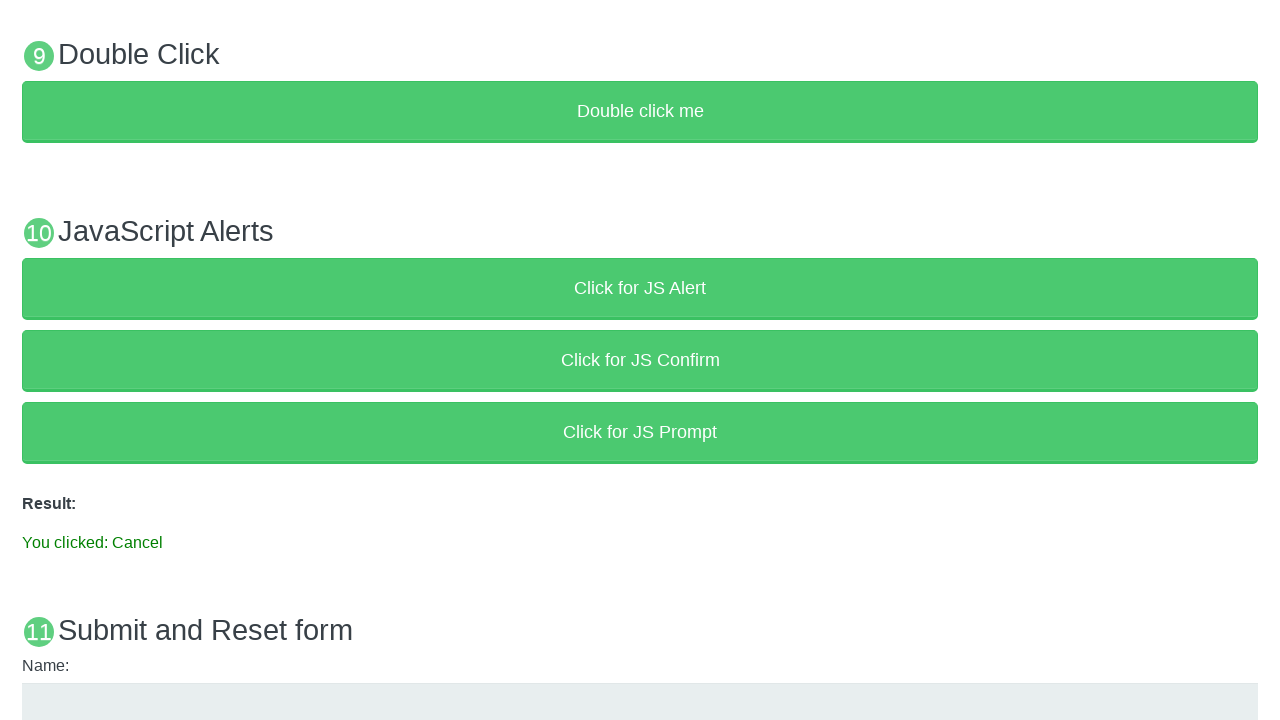

Result message element loaded after dismissing confirm dialog
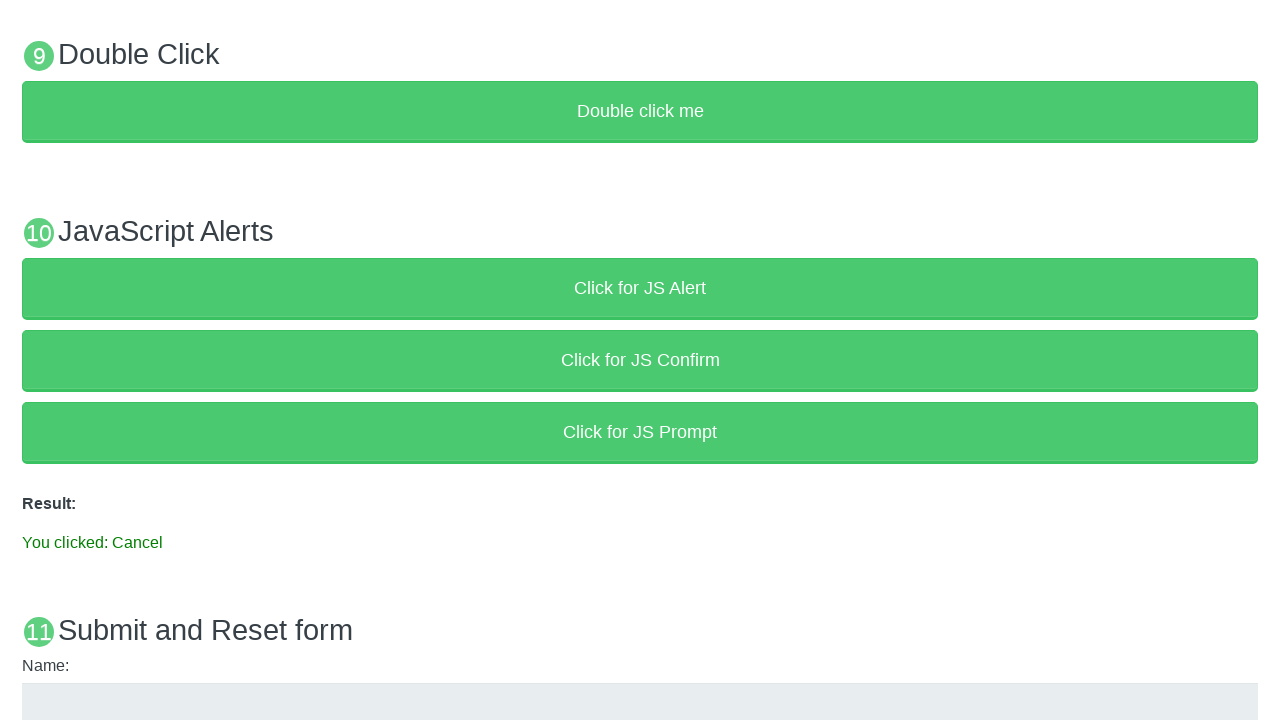

Verified result message shows 'You clicked: Cancel' - confirm was successfully dismissed
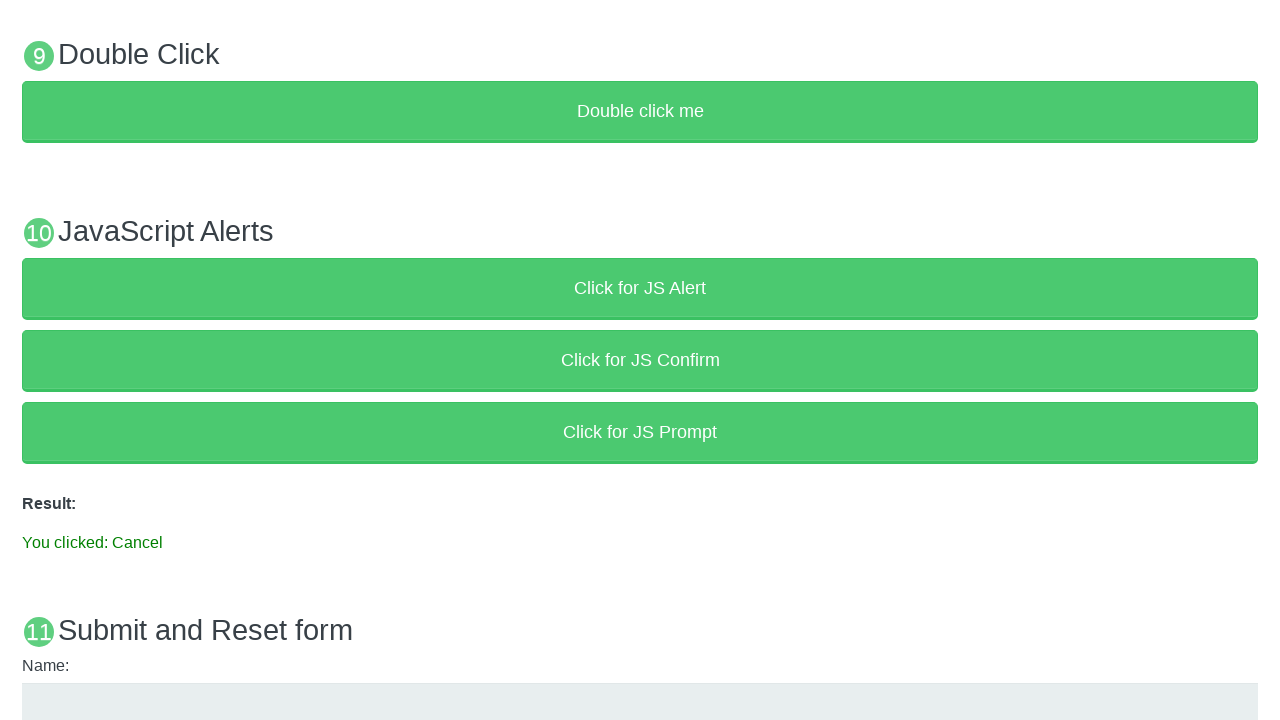

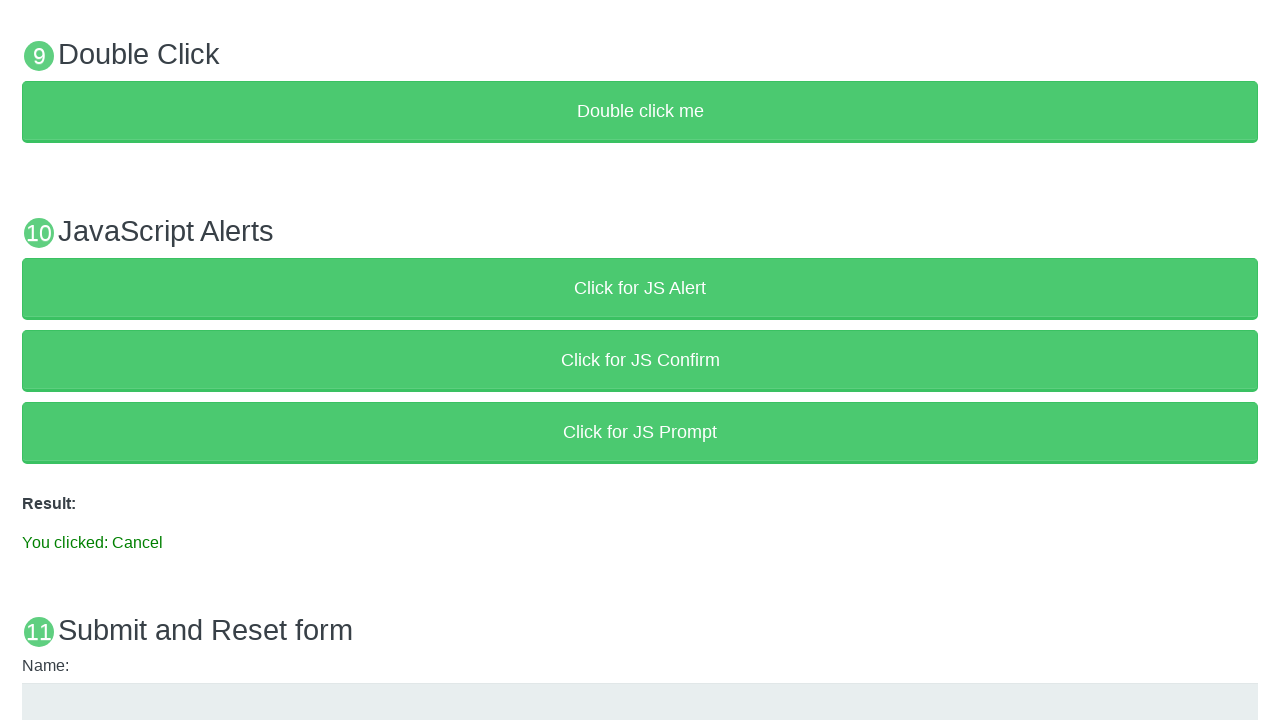